Navigates to Oracle Java docs, clicks the Cloud link in sidebar, and verifies the resulting page content

Starting URL: https://docs.oracle.com/en/java

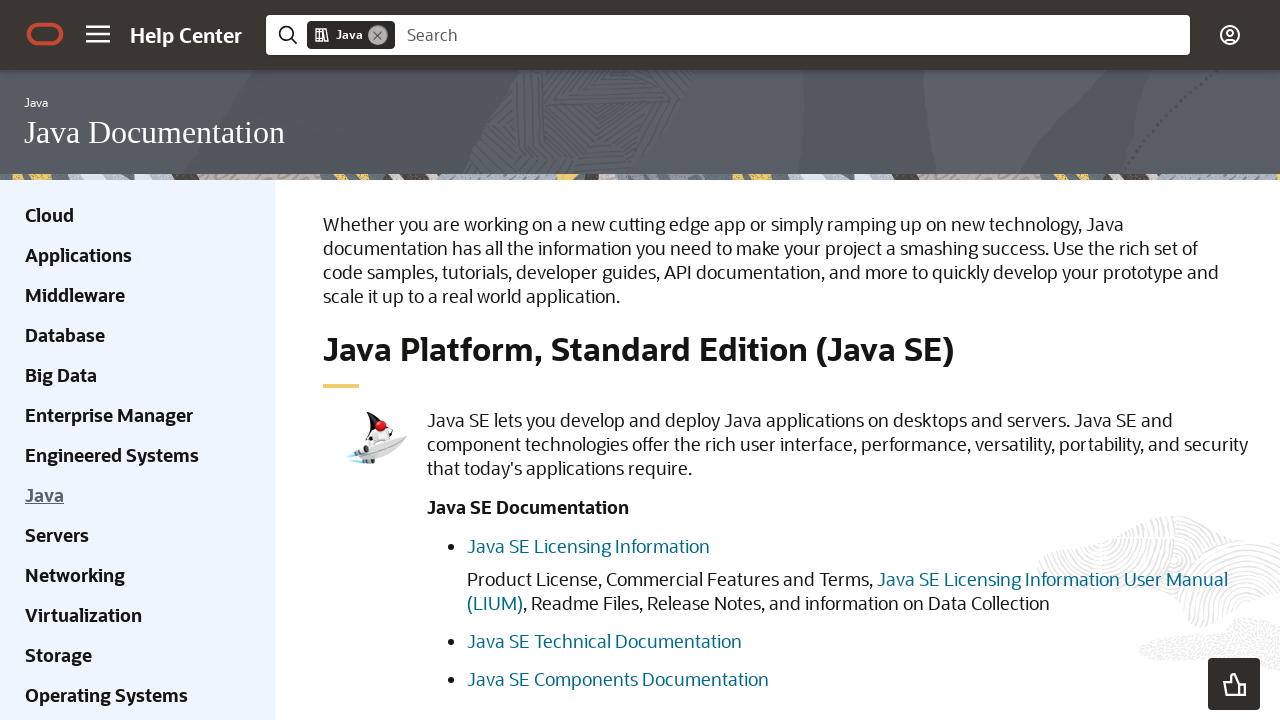

Navigated to Oracle Java documentation homepage
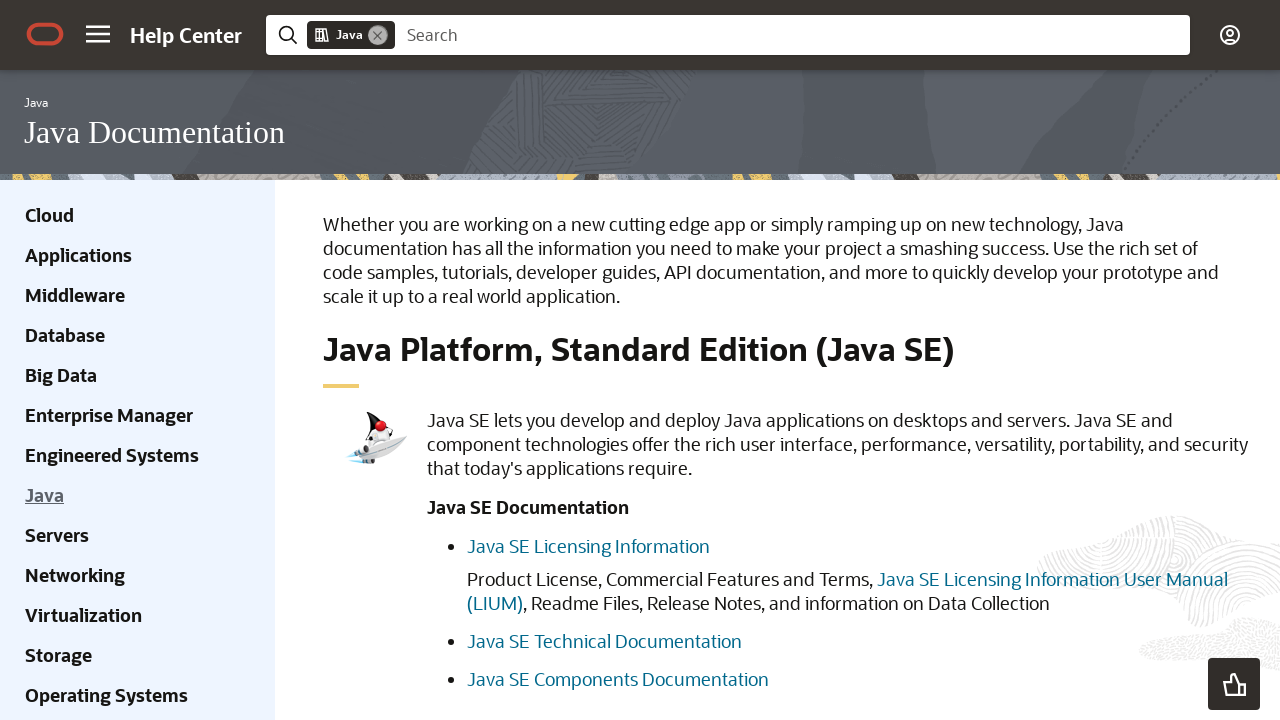

Clicked Cloud link in sidebar at (50, 215) on xpath=//div[@class='ohc-sidebar hidden-xs']//a[contains(text(), 'Cloud')]
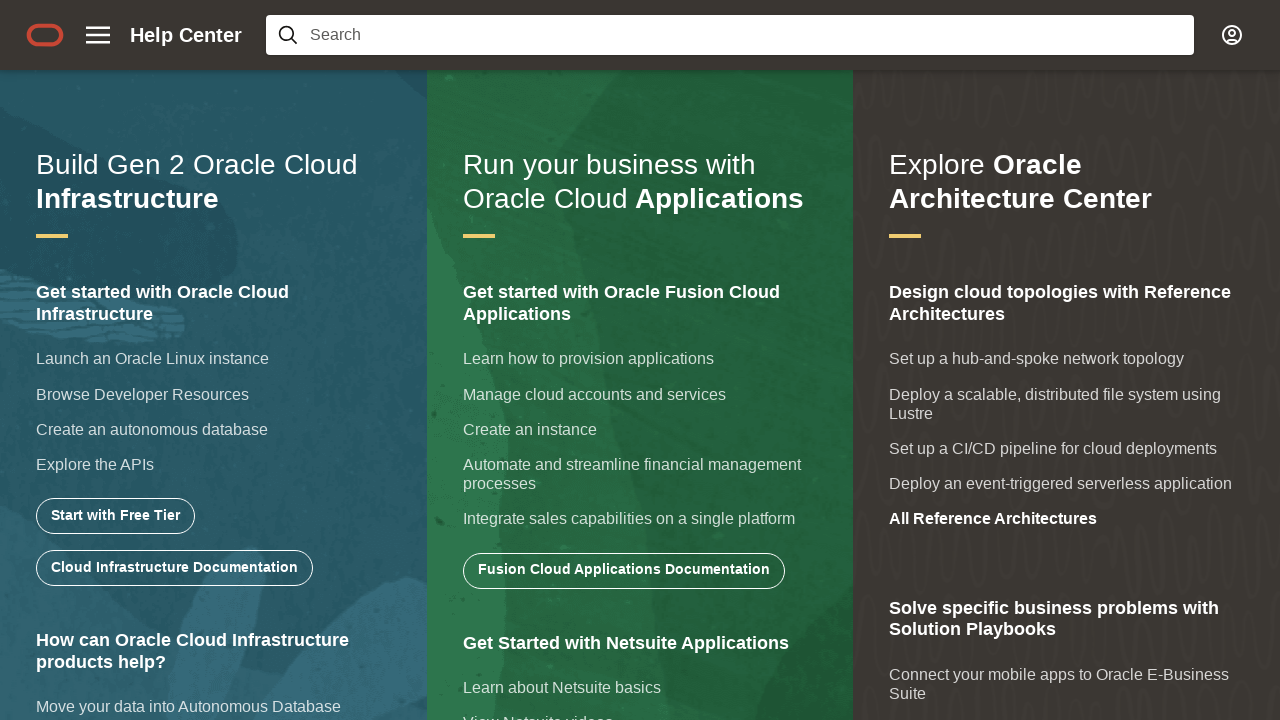

Waited for Cloud Infrastructure heading to appear
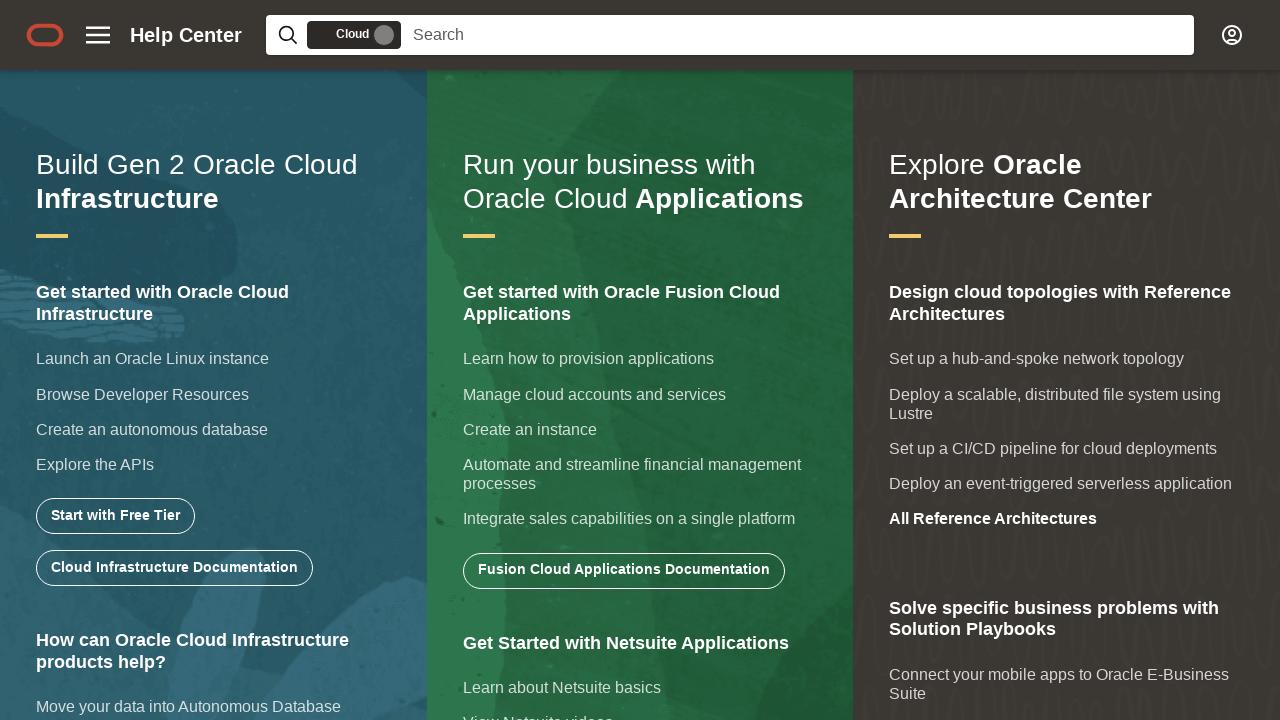

Verified heading text matches expected content
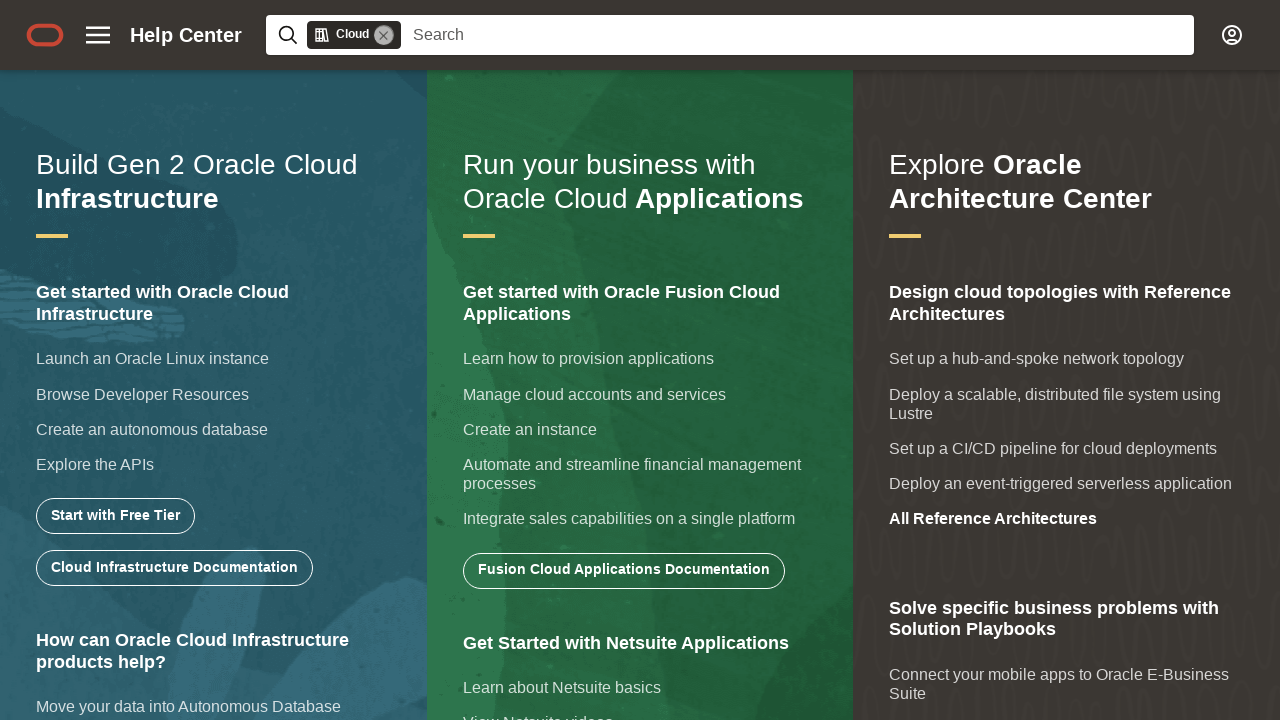

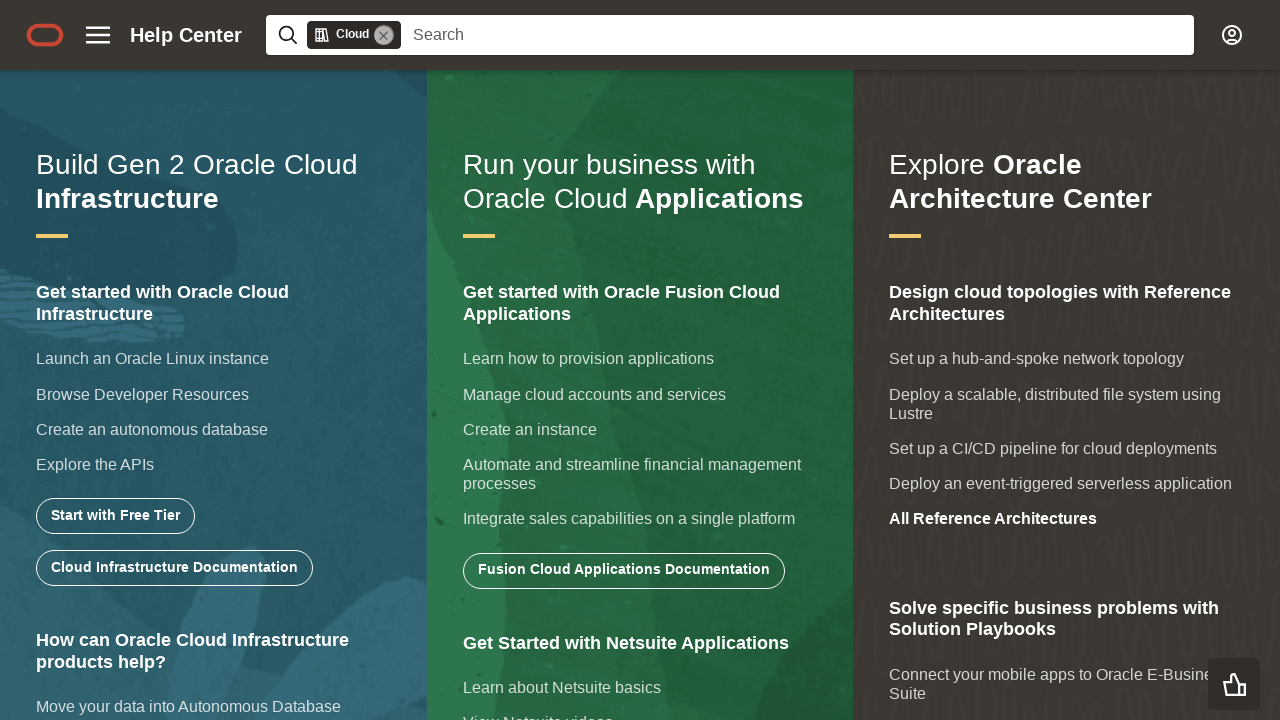